Tests the complete flight booking flow on BlazeDemo by selecting departure and destination cities, choosing a flight, filling in passenger and payment details, and completing the purchase.

Starting URL: https://blazedemo.com/

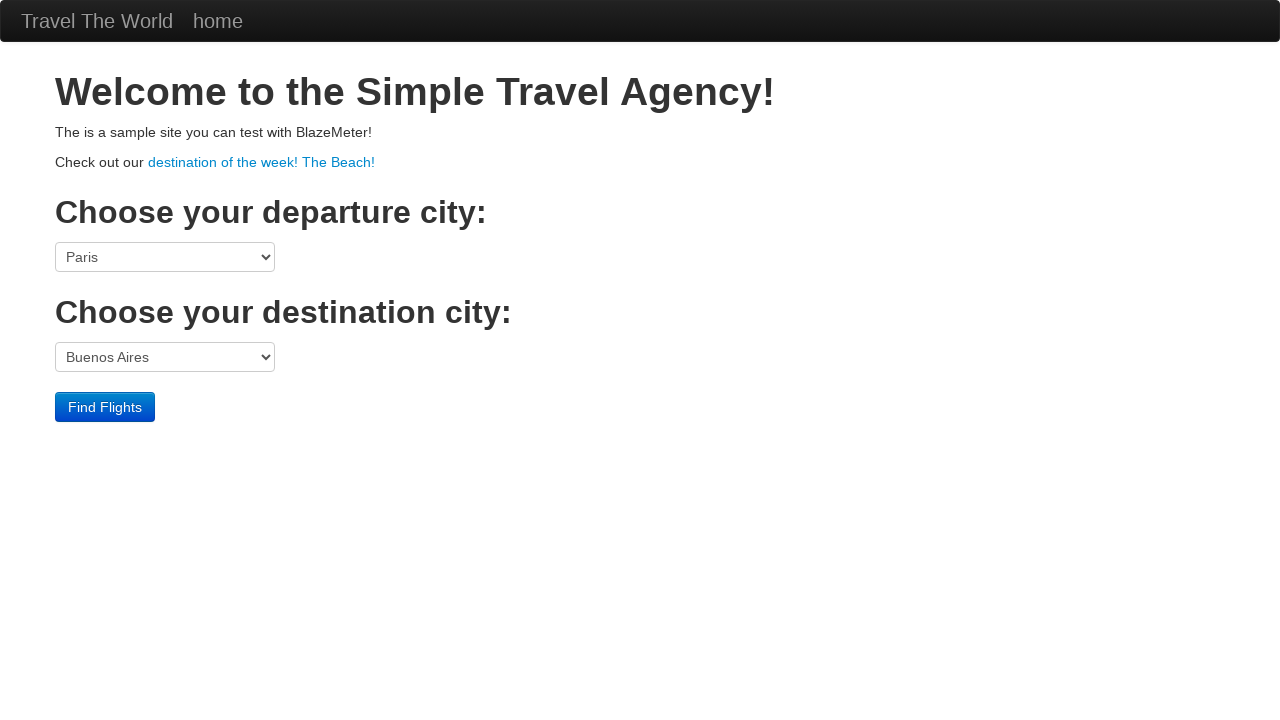

Selected Philadelphia as departure city on select[name='fromPort']
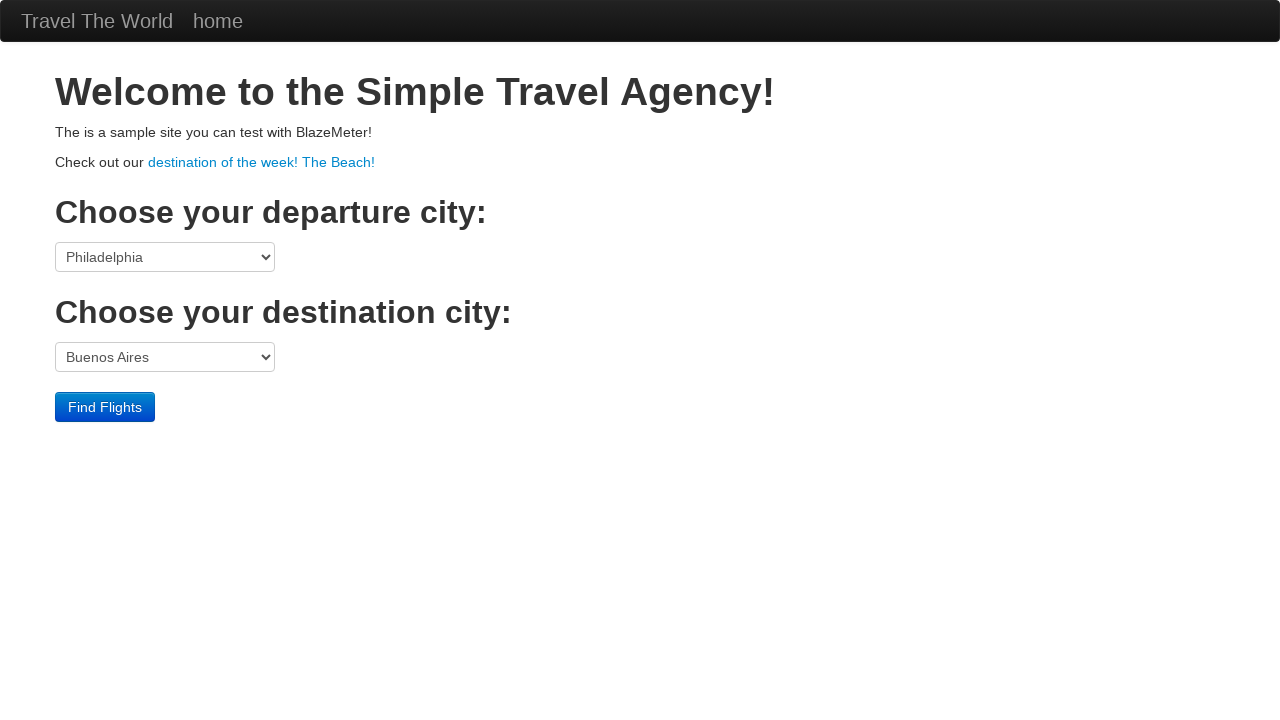

Selected Cairo as destination city on select[name='toPort']
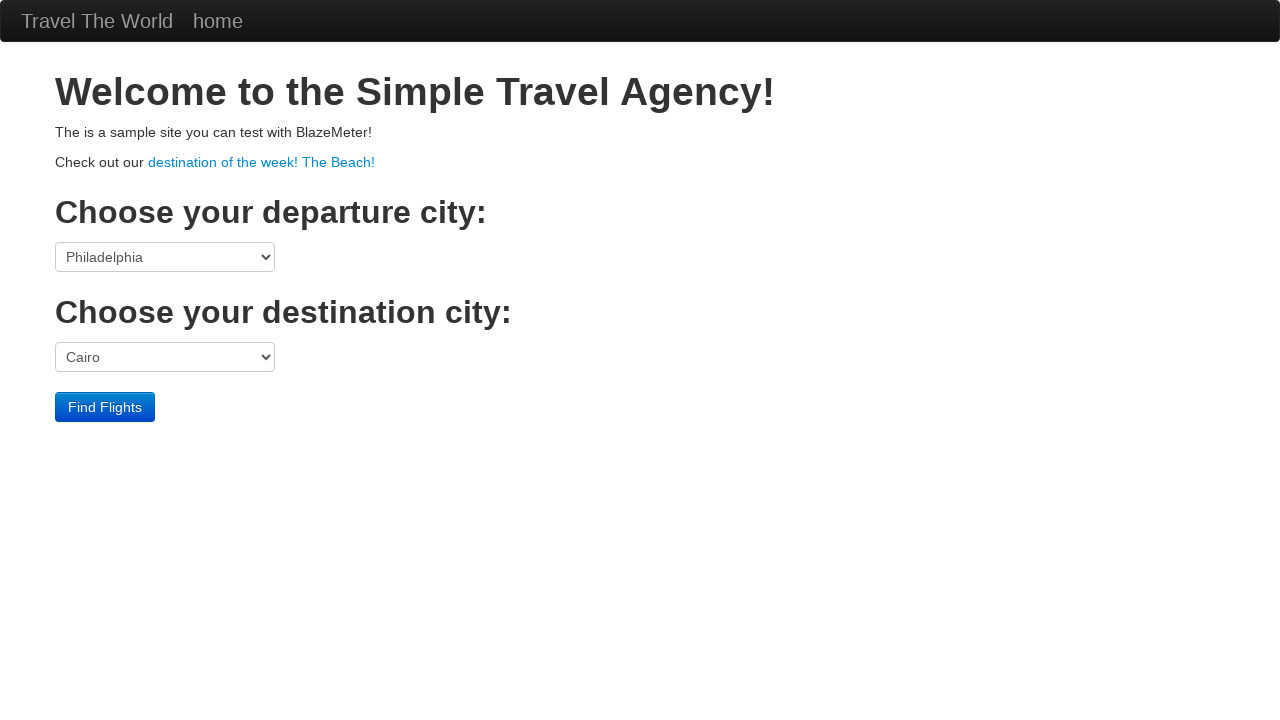

Clicked Find Flights button at (105, 407) on .btn-primary
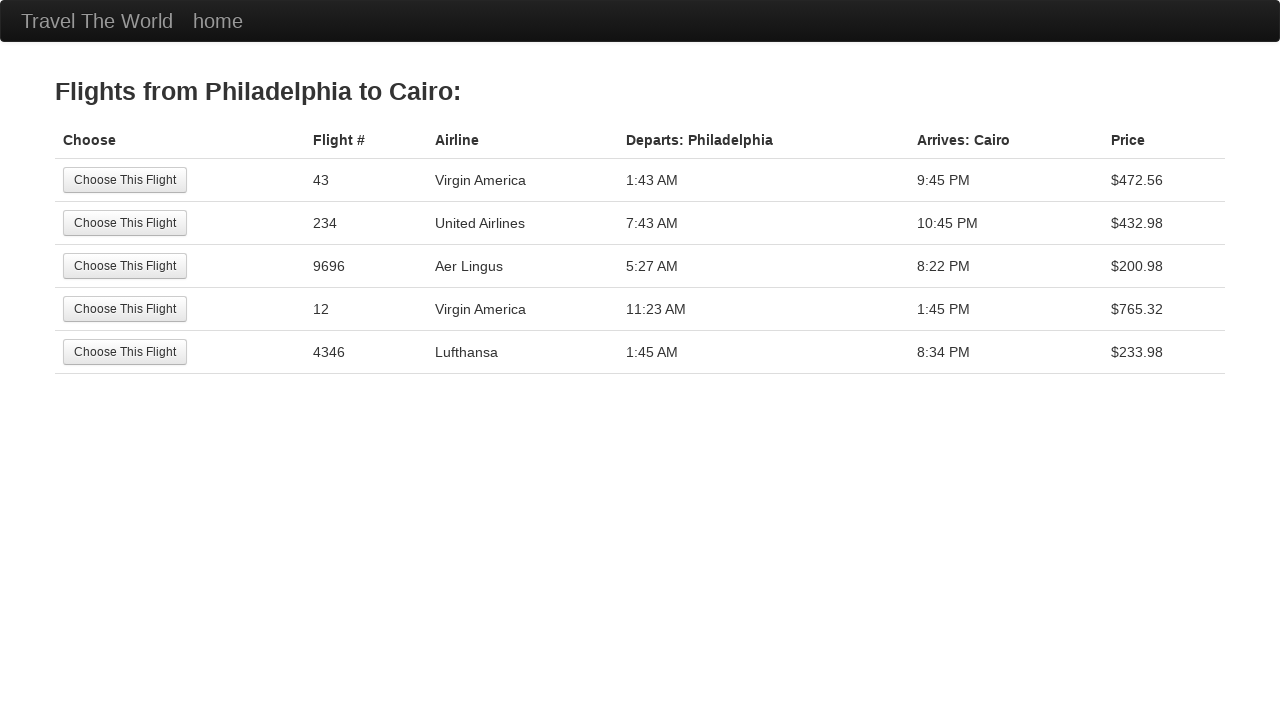

Selected the 5th flight option at (125, 352) on tr:nth-child(5) .btn
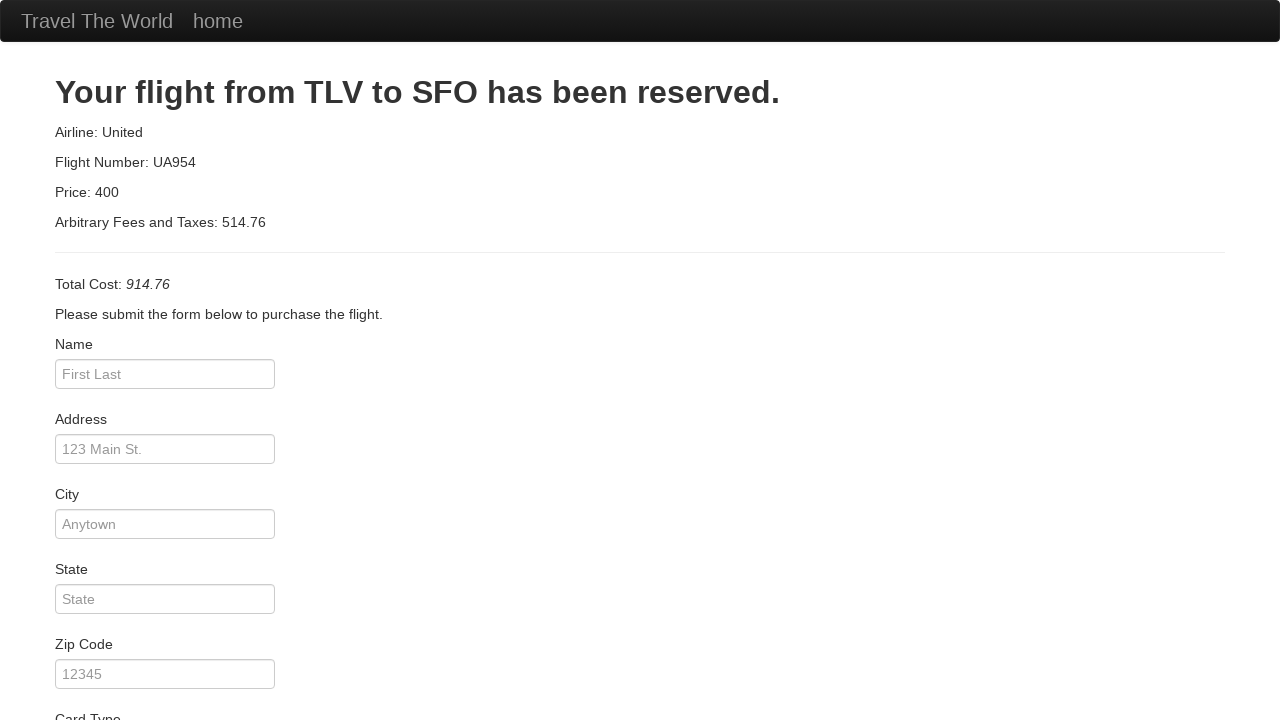

Clicked on passenger name field at (165, 374) on #inputName
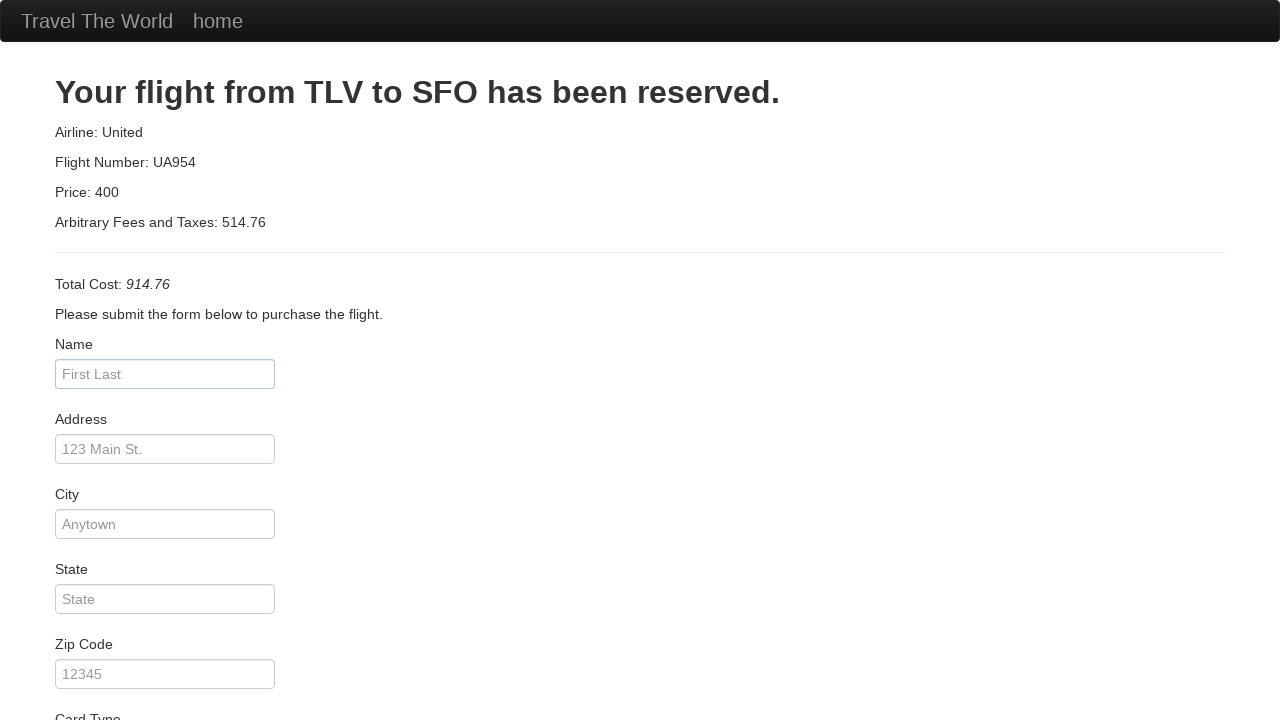

Filled in passenger name 'Rikipalooza' on #inputName
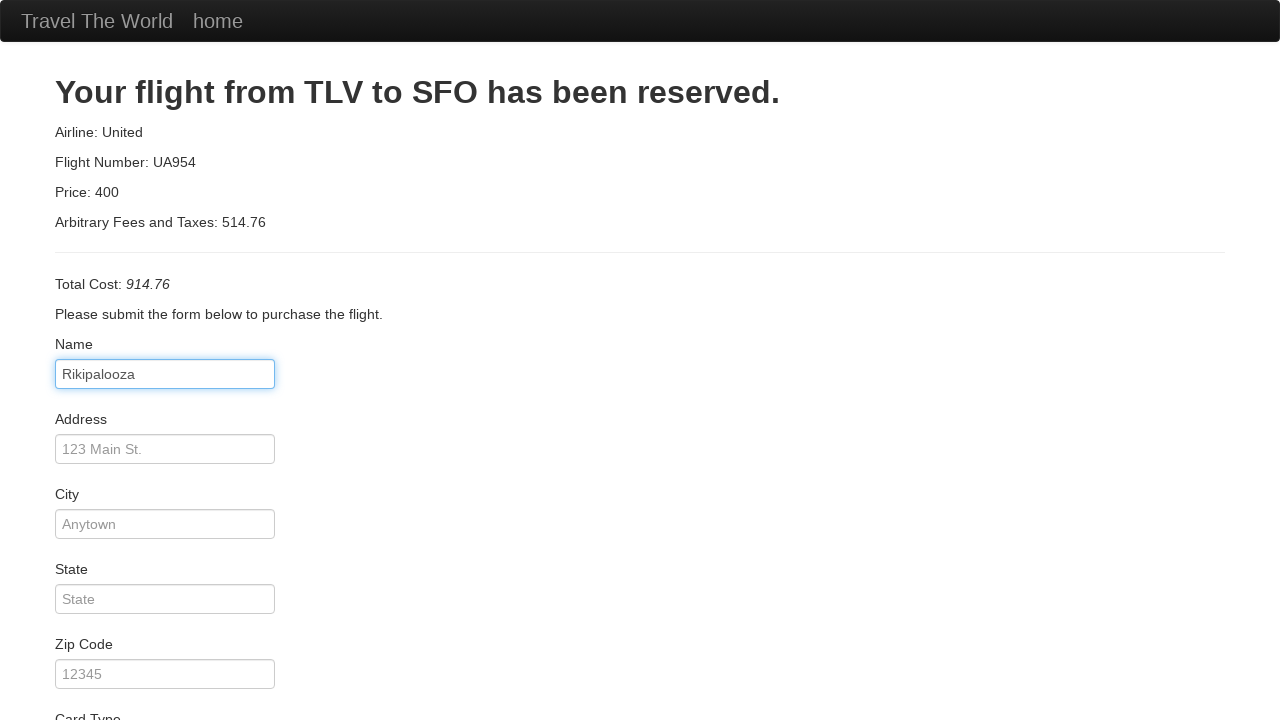

Clicked on address field at (165, 449) on #address
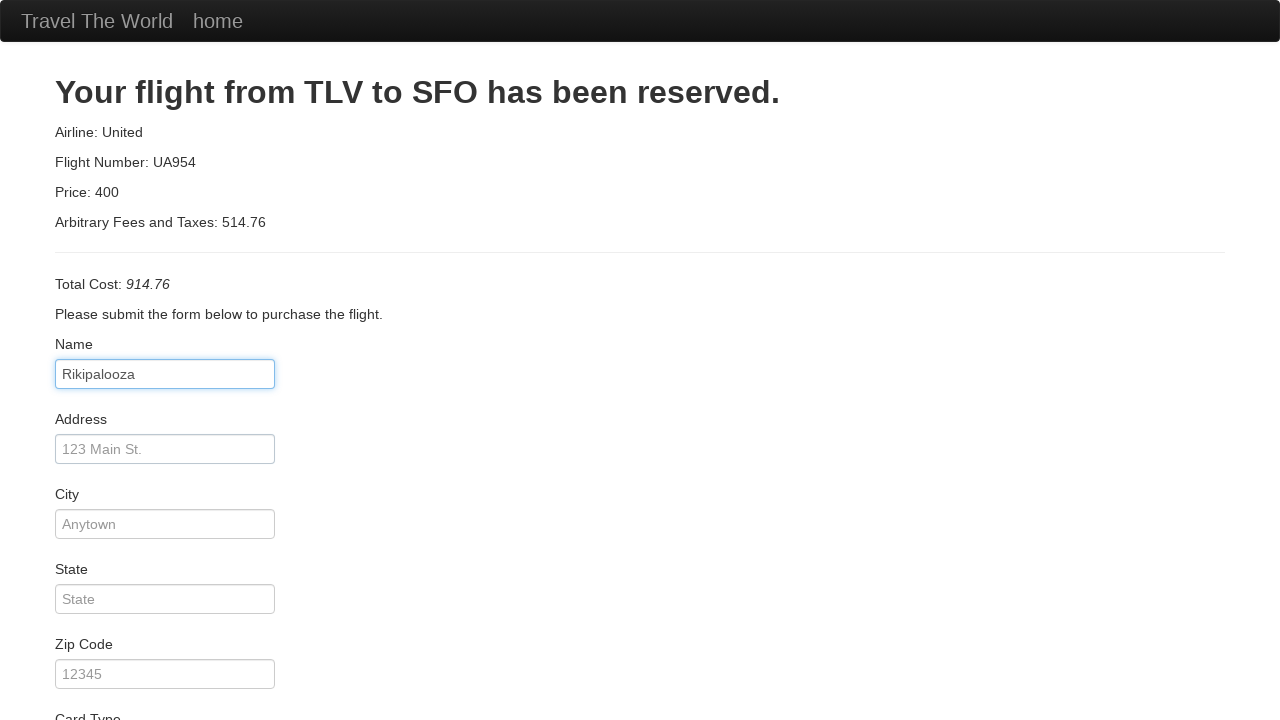

Filled in address '123 Main St.' on #address
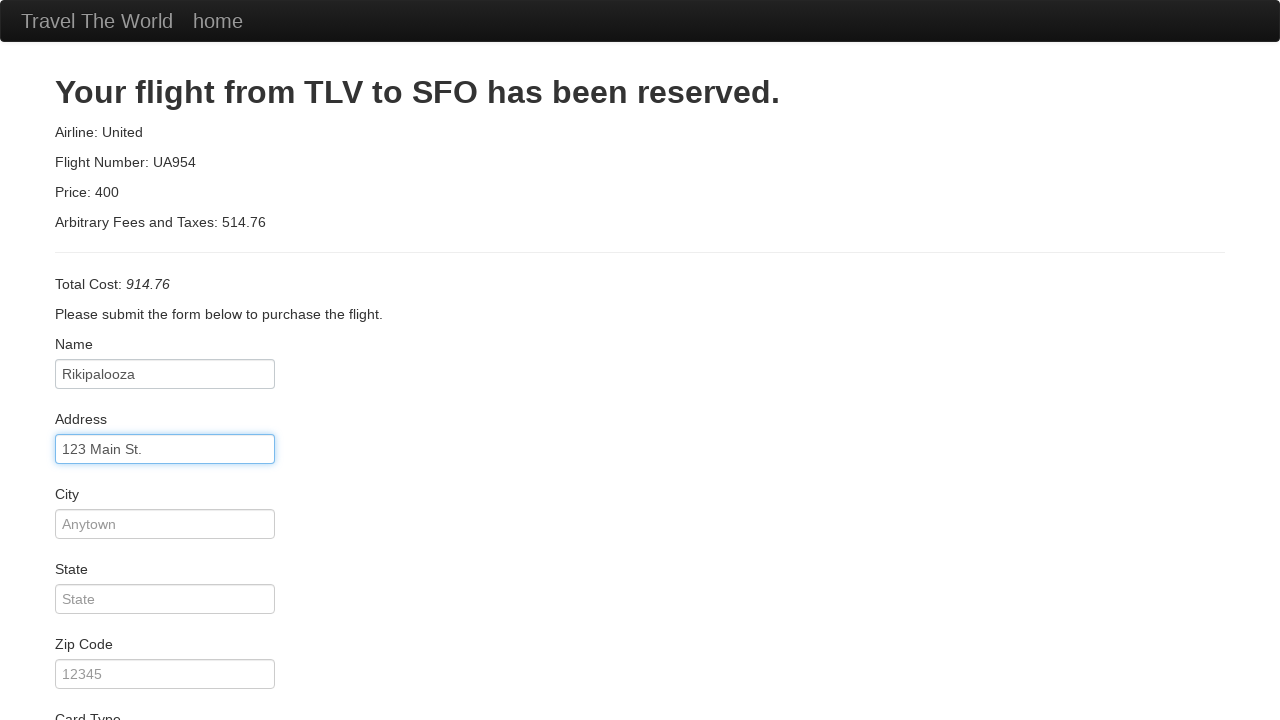

Filled in city 'Anytown' on #city
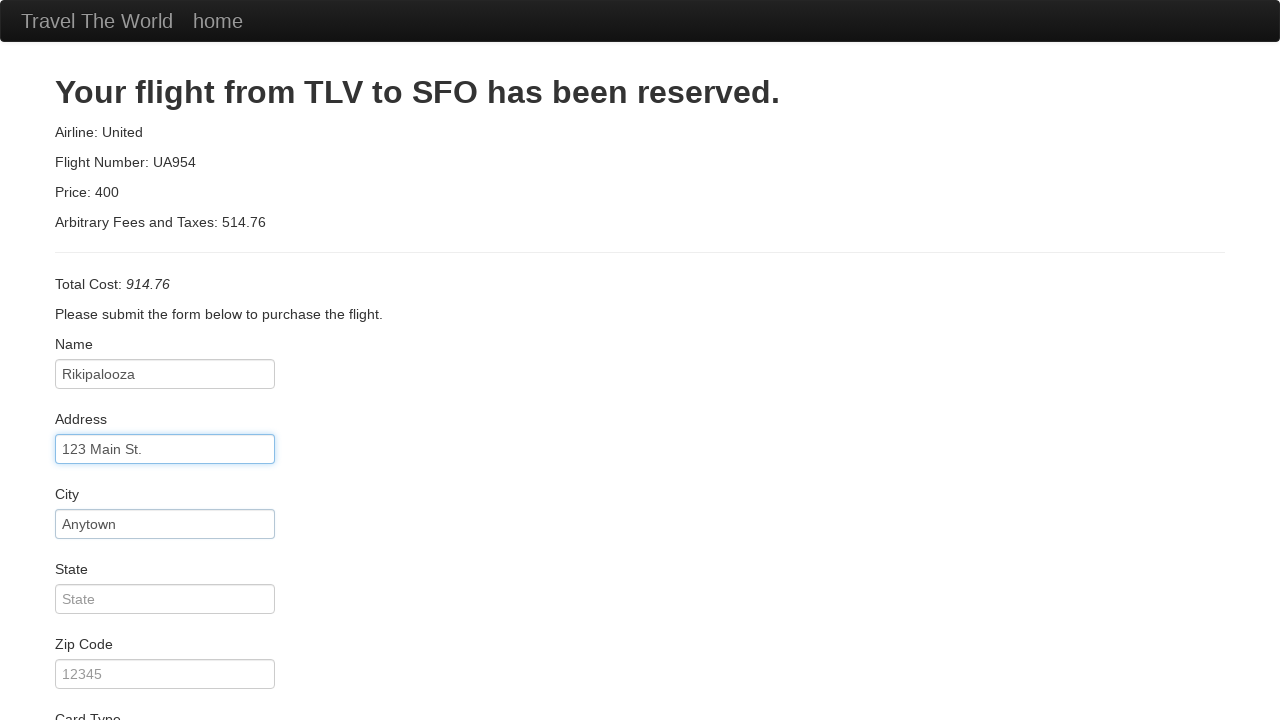

Filled in state 'State' on #state
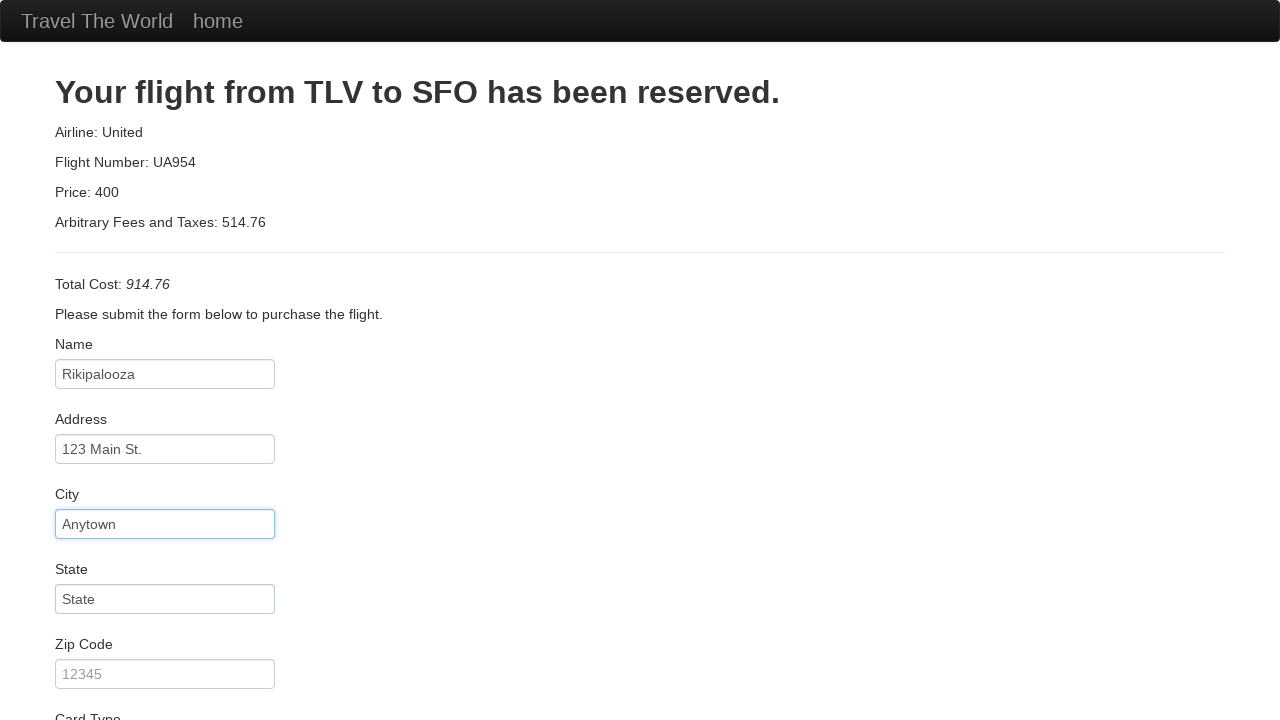

Filled in zip code '12345' on #zipCode
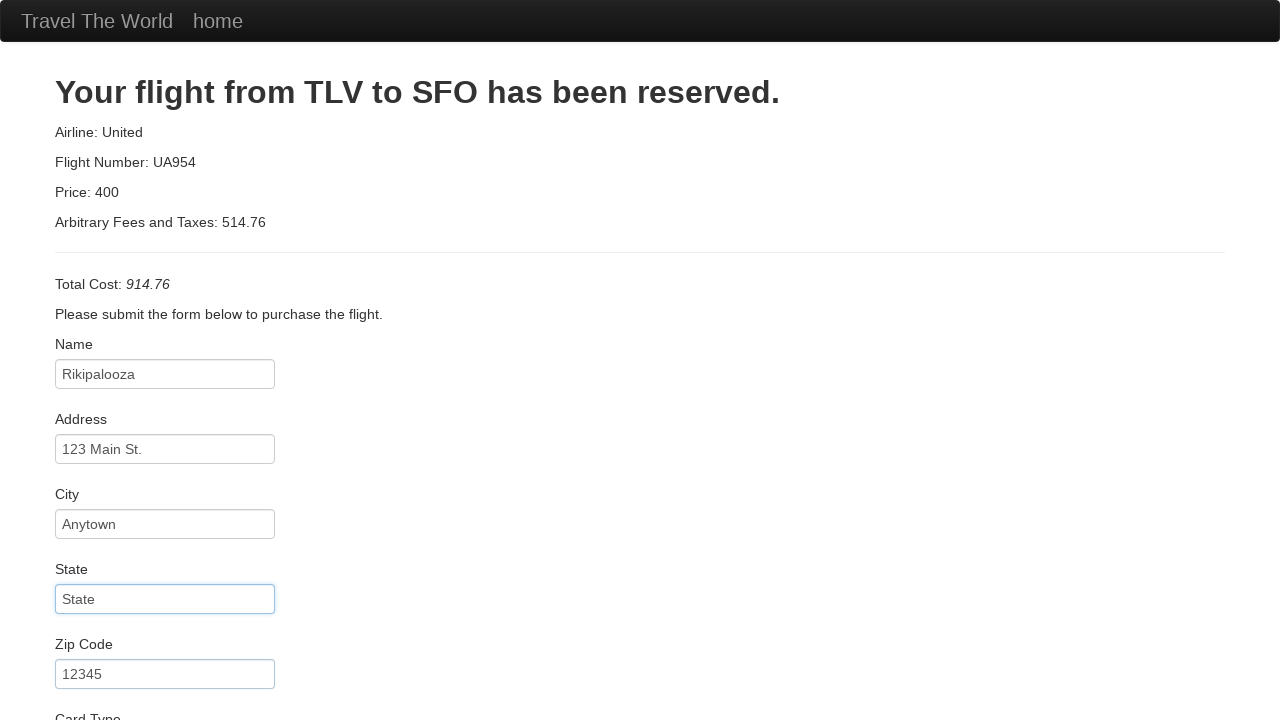

Clicked on credit card number field at (165, 380) on #creditCardNumber
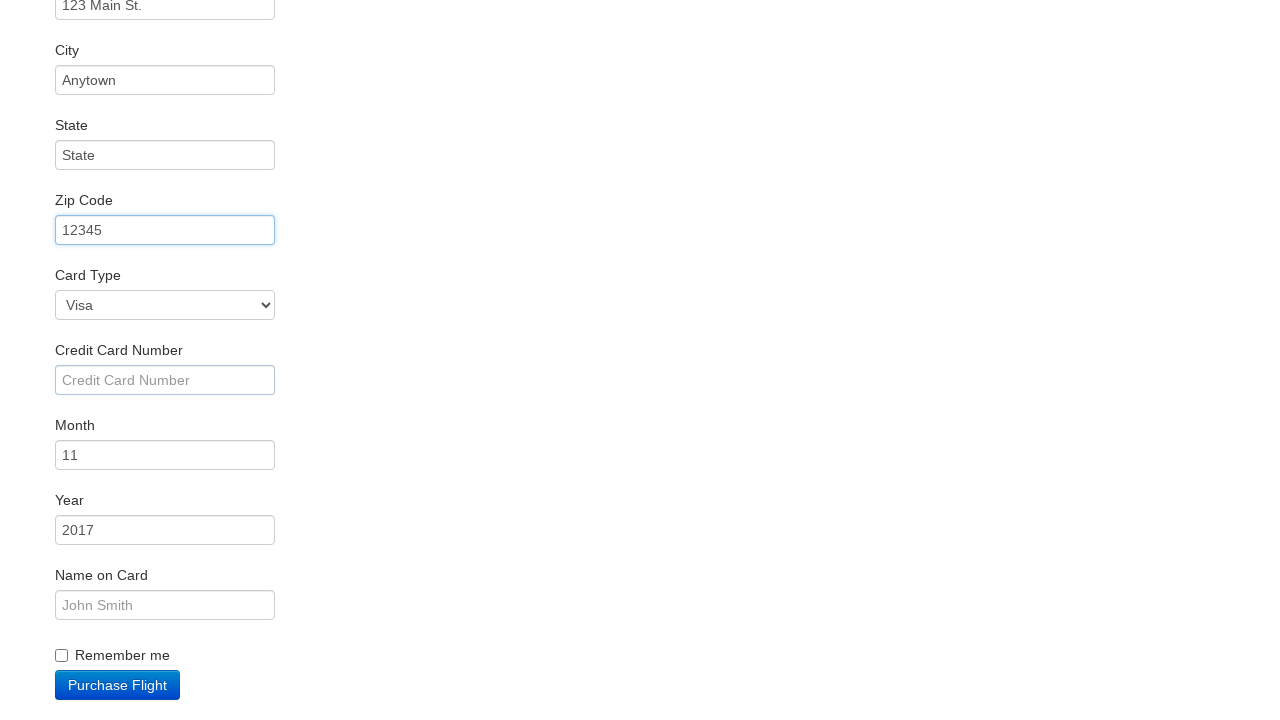

Filled in credit card number on #creditCardNumber
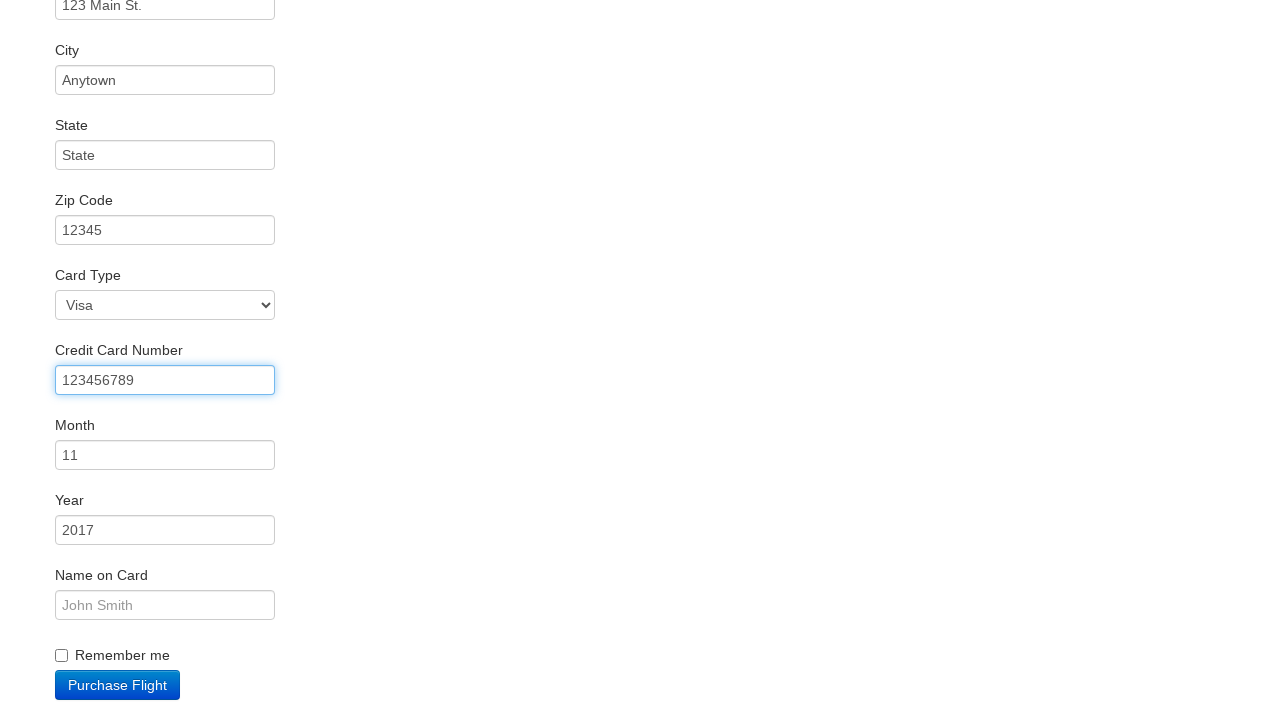

Clicked on credit card month field at (165, 455) on #creditCardMonth
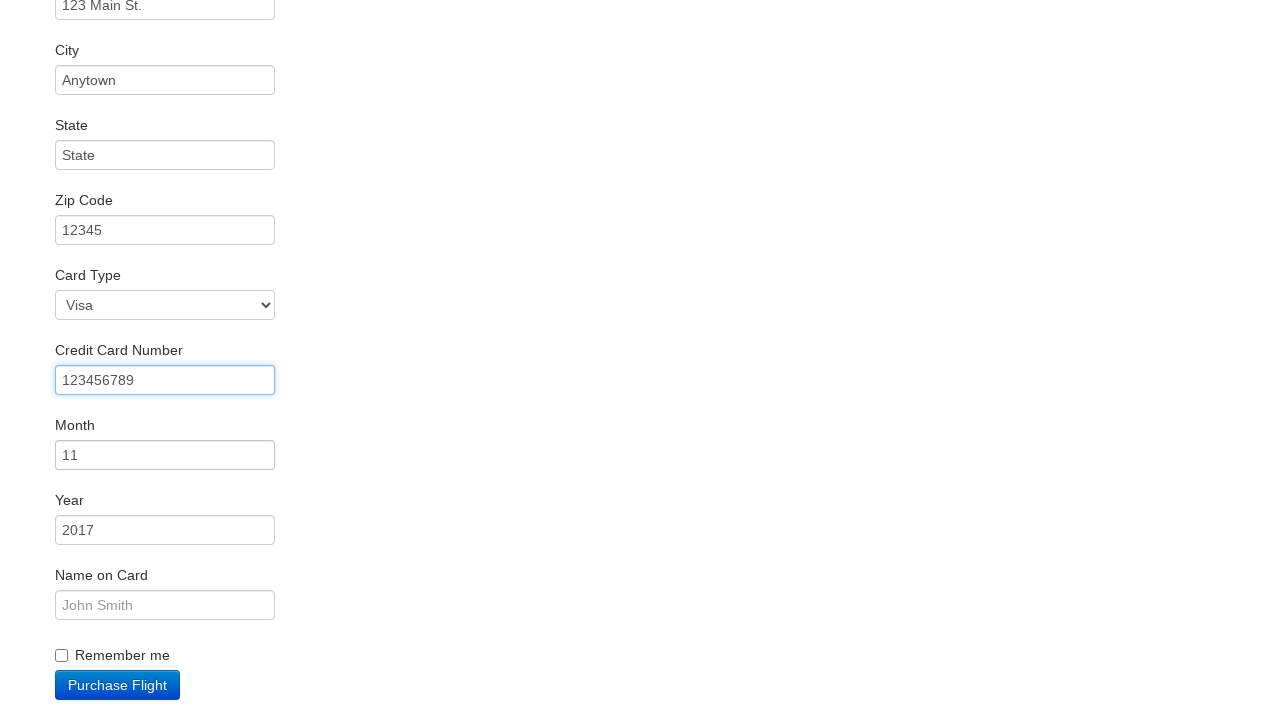

Clicked on credit card year field at (165, 530) on #creditCardYear
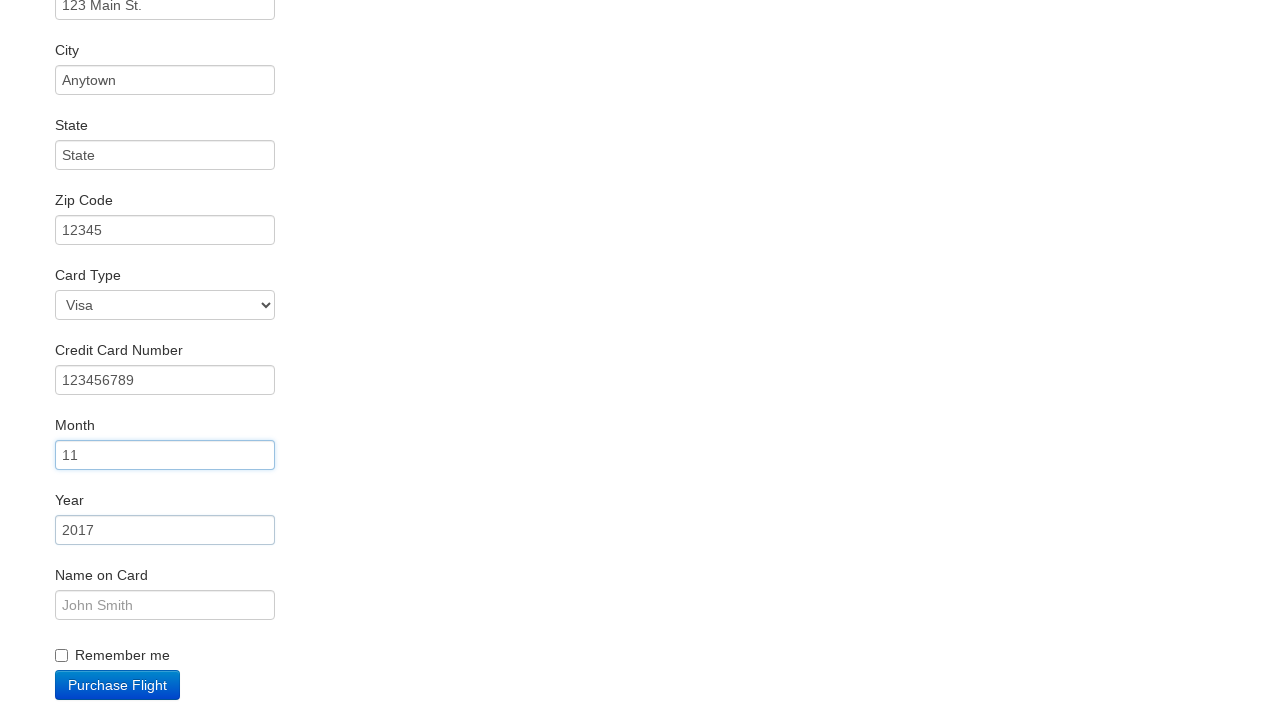

Filled in credit card year '2022' on #creditCardYear
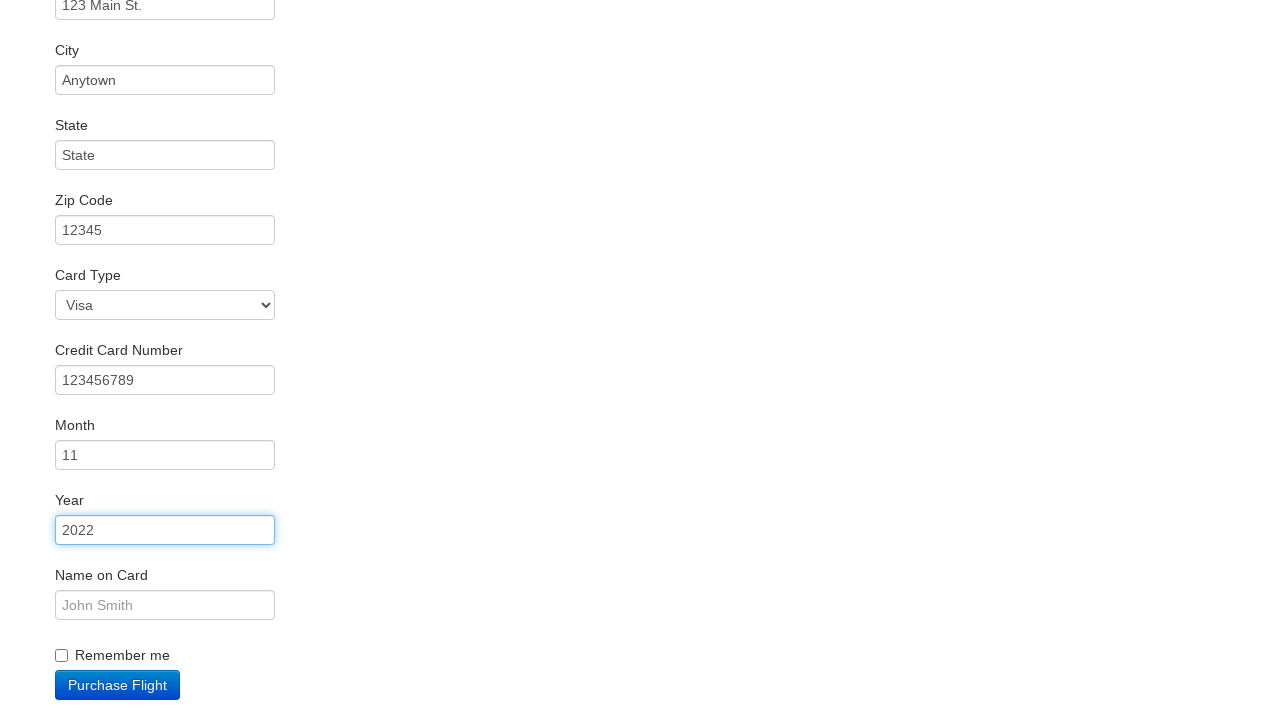

Clicked on name on card field at (165, 605) on #nameOnCard
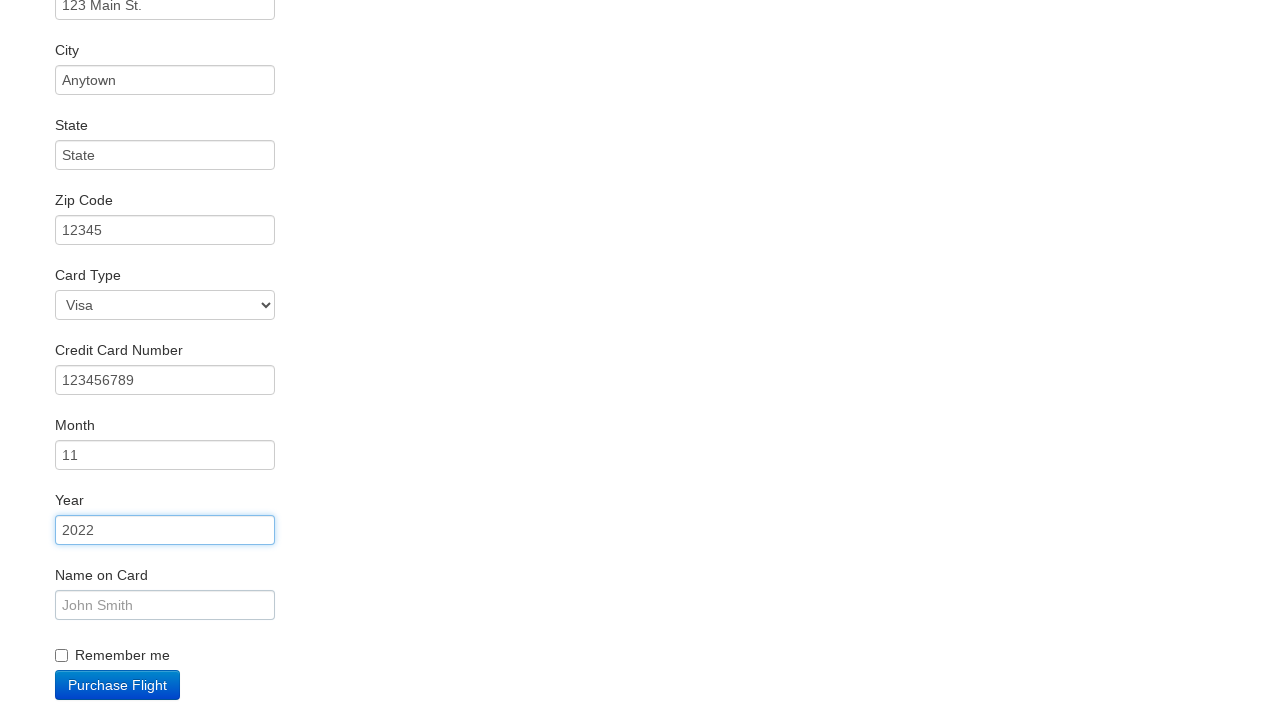

Filled in name on card 'Riki Palooza' on #nameOnCard
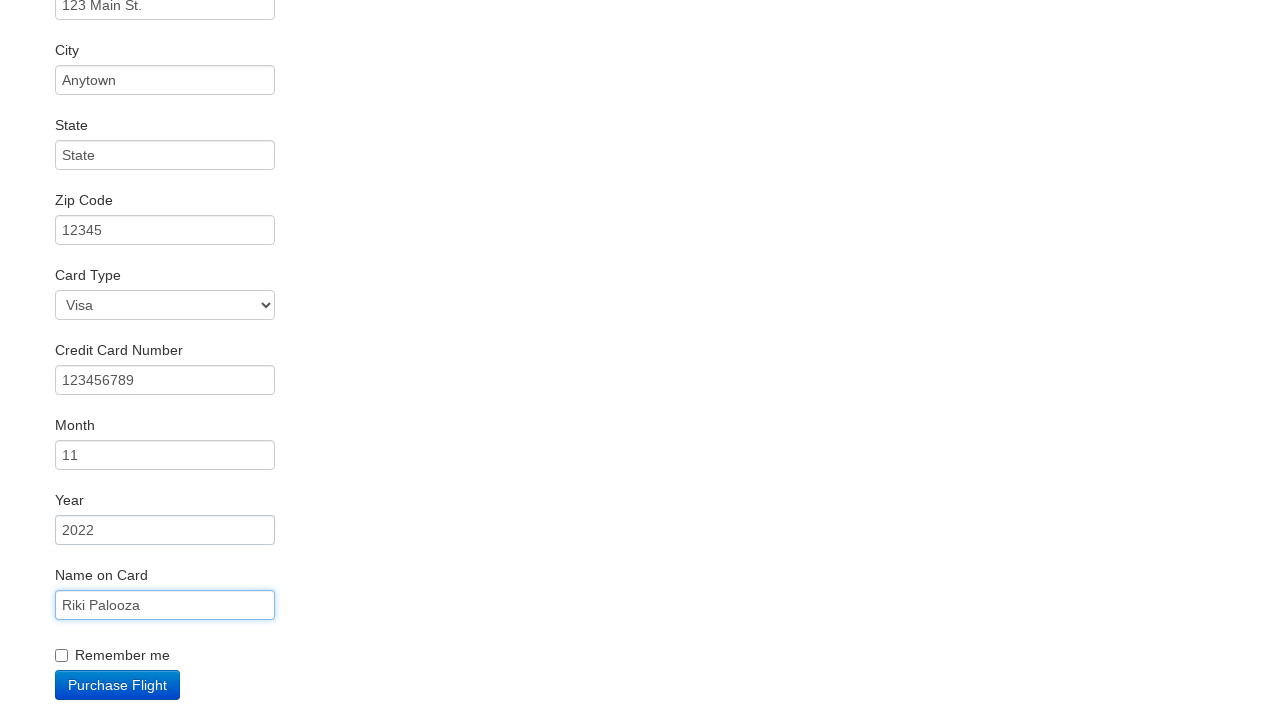

Checked remember me checkbox at (62, 656) on #rememberMe
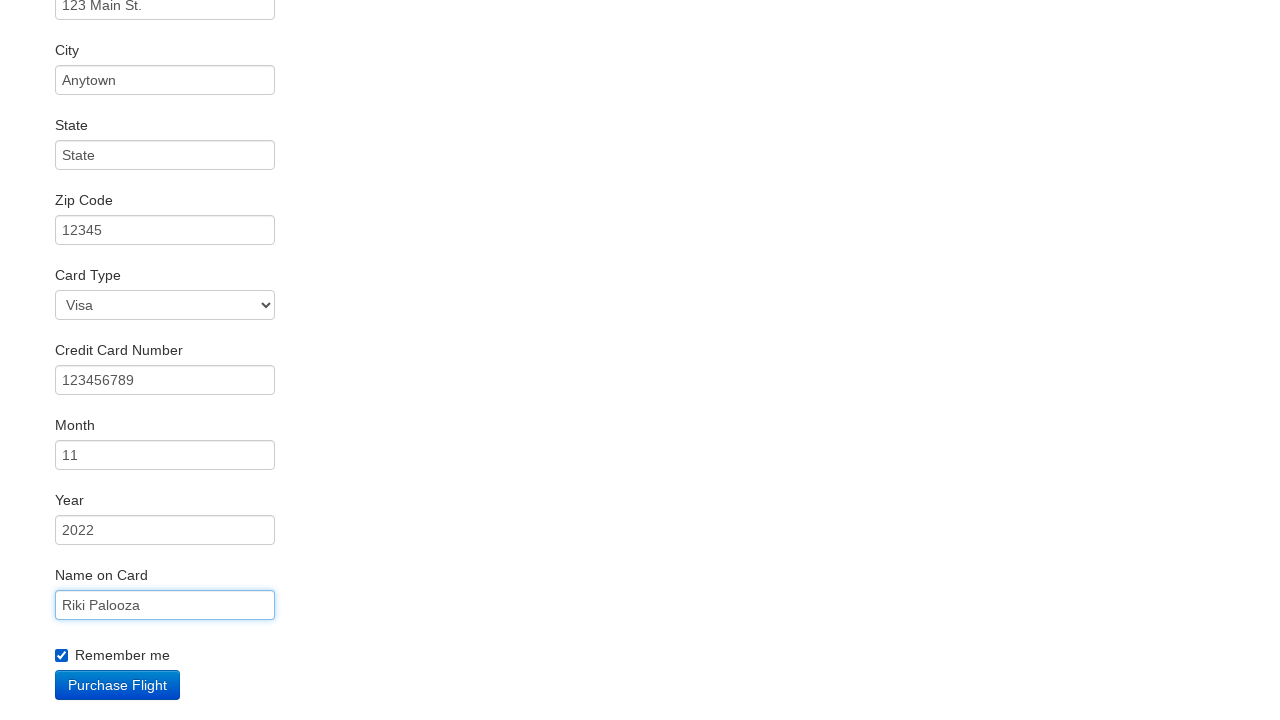

Clicked Purchase Flight button at (118, 685) on .btn-primary
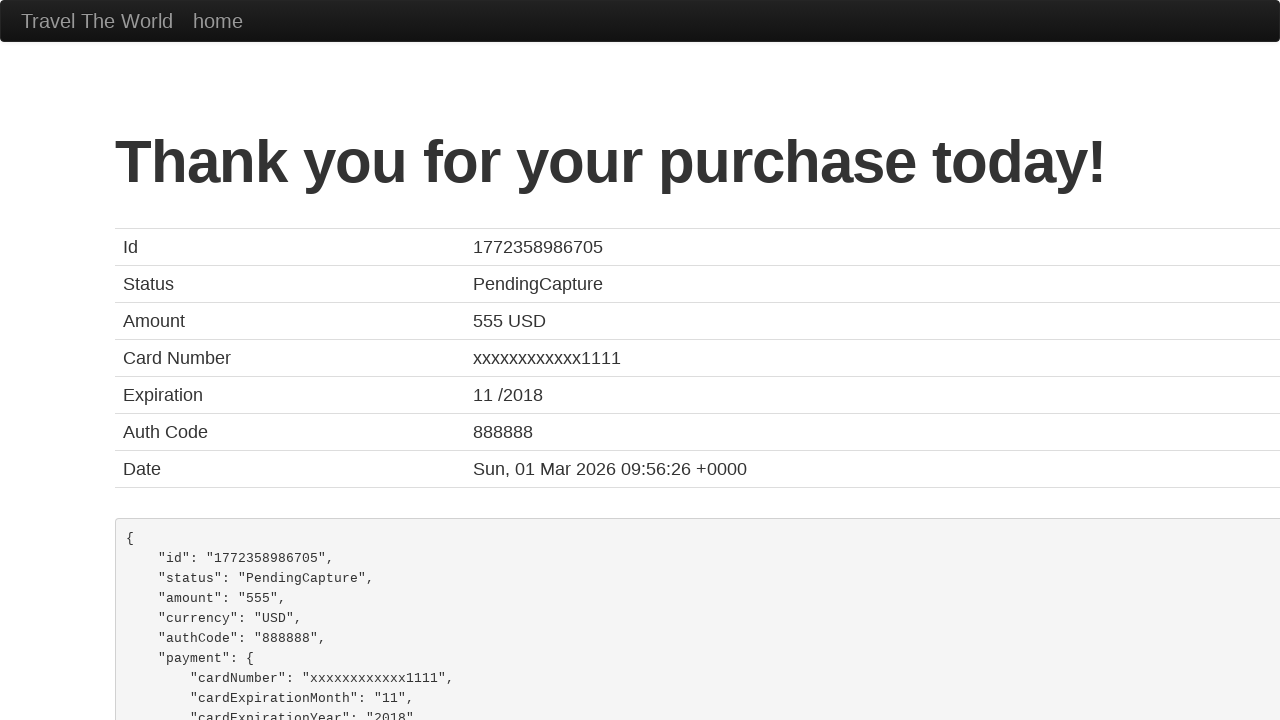

Flight booking completed and confirmation page displayed
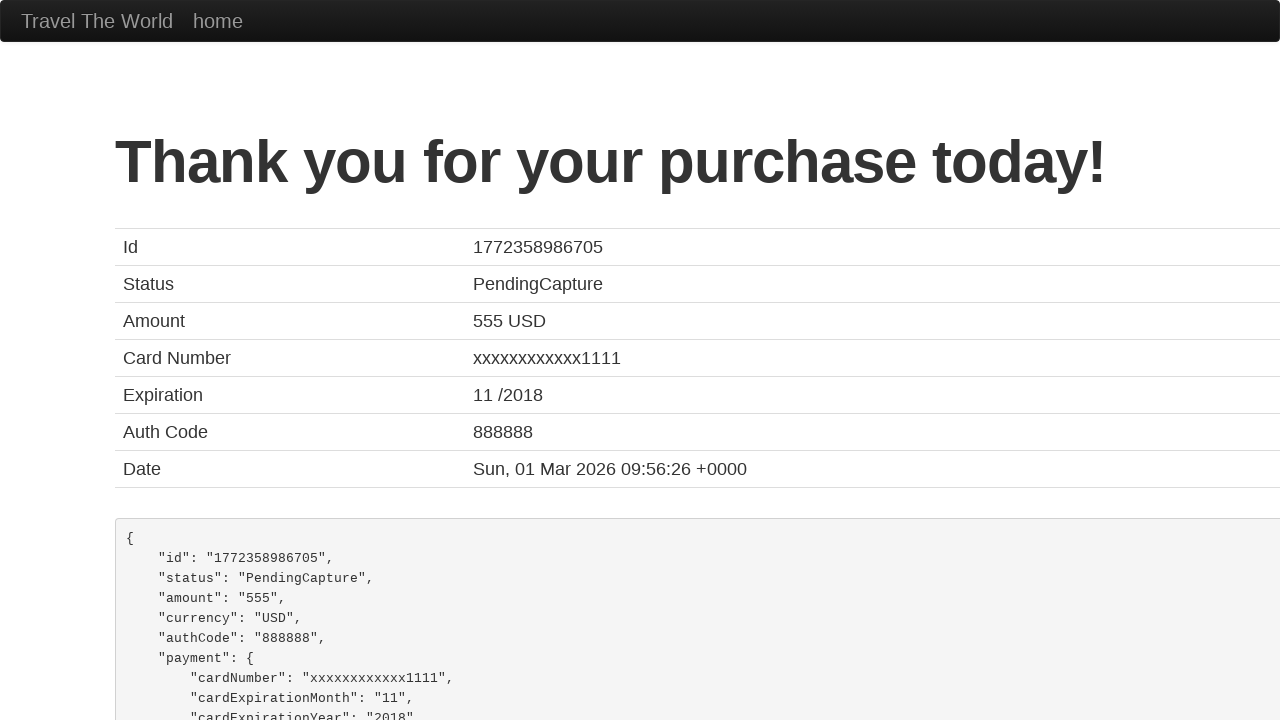

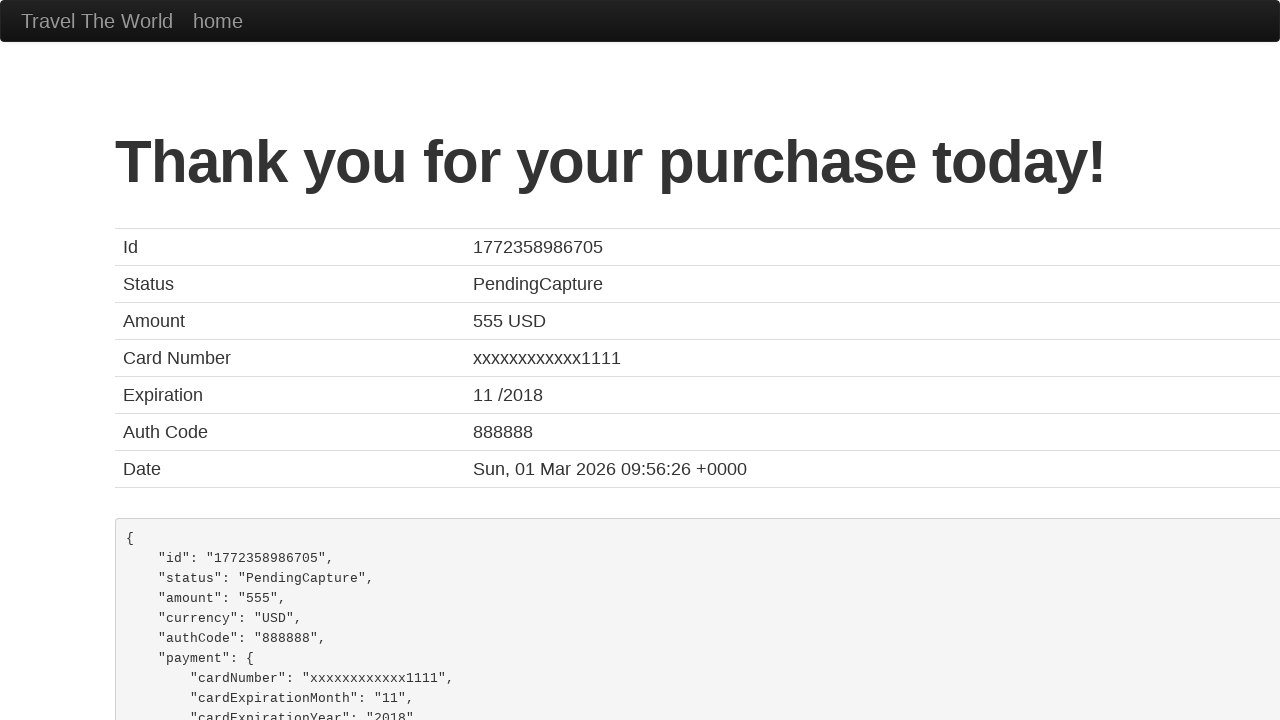